Tests modal dialog functionality by opening a modal, verifying it displays, and then closing it

Starting URL: https://formy-project.herokuapp.com/modal

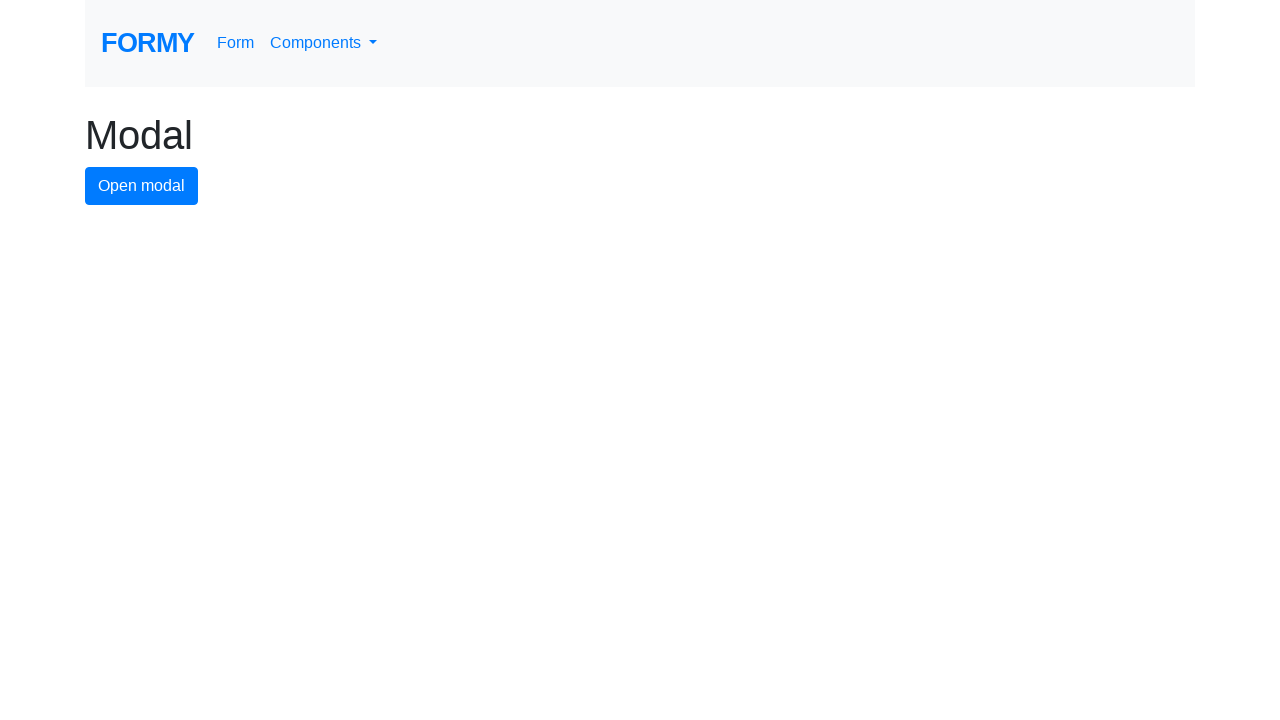

Clicked button to open modal dialog at (142, 186) on button#modal-button
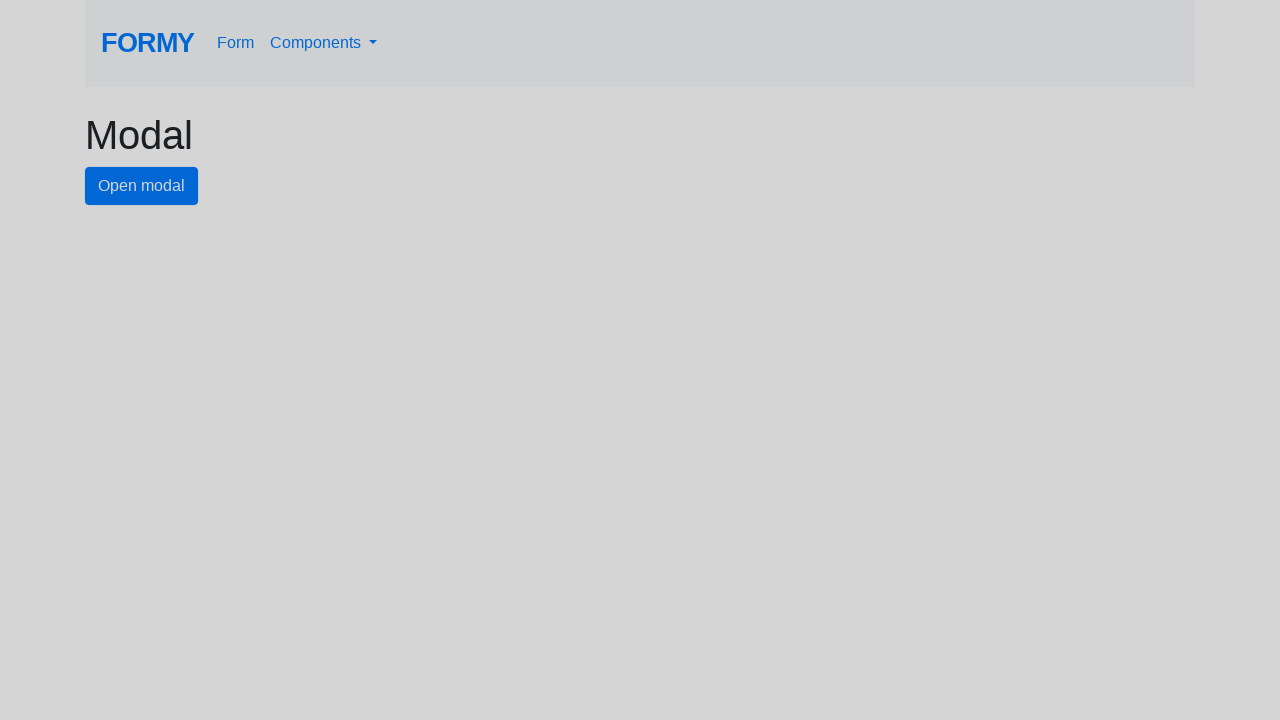

Modal dialog appeared and is visible
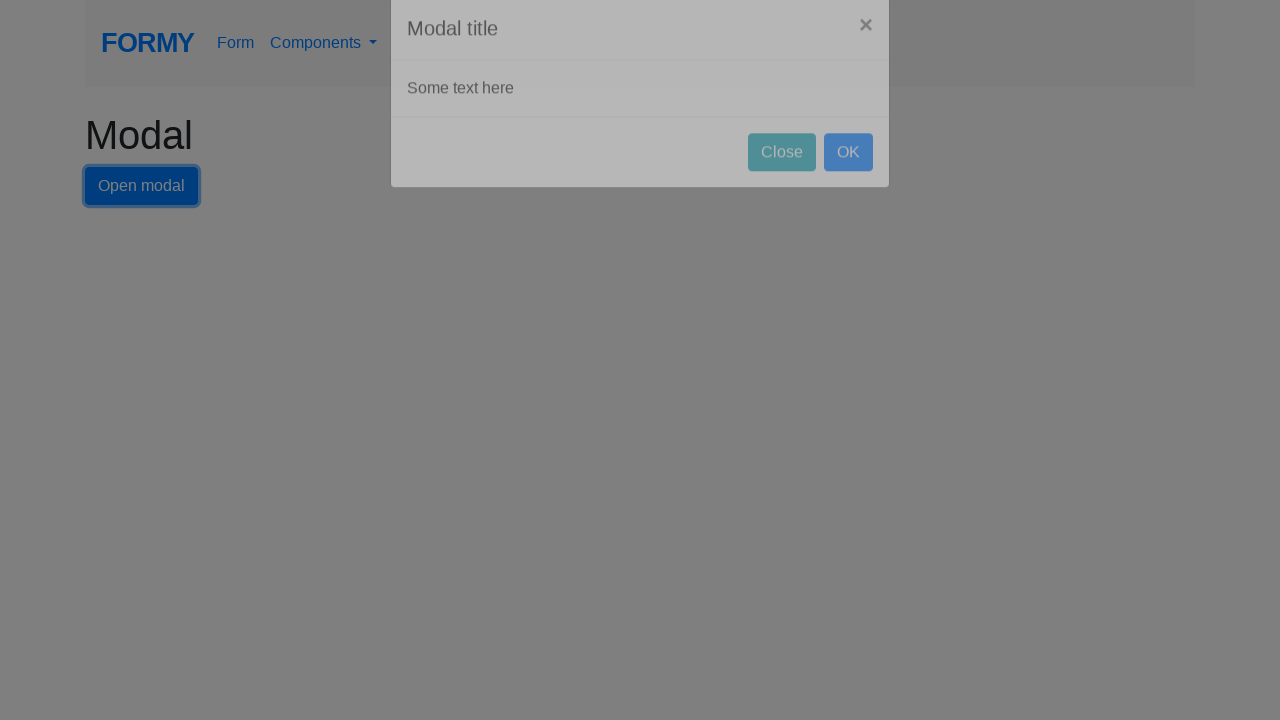

Retrieved modal title text: 'Modal title'
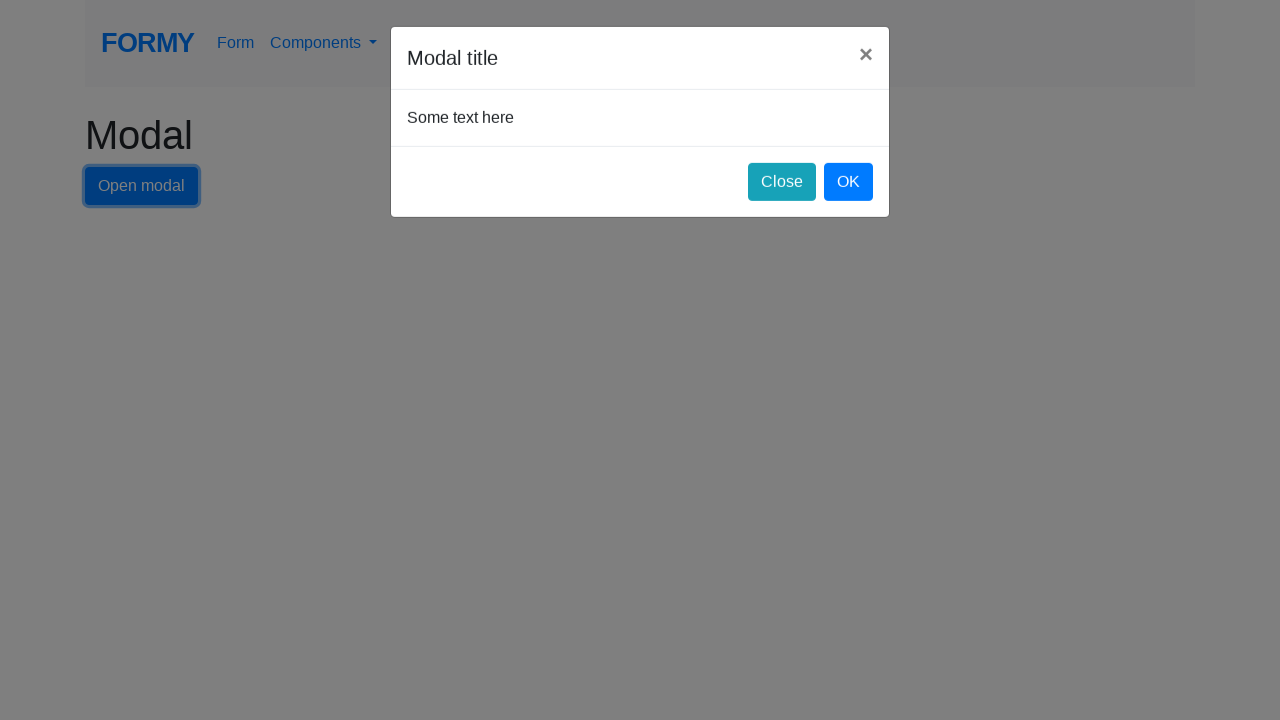

Clicked close button to dismiss modal dialog at (782, 184) on button#close-button
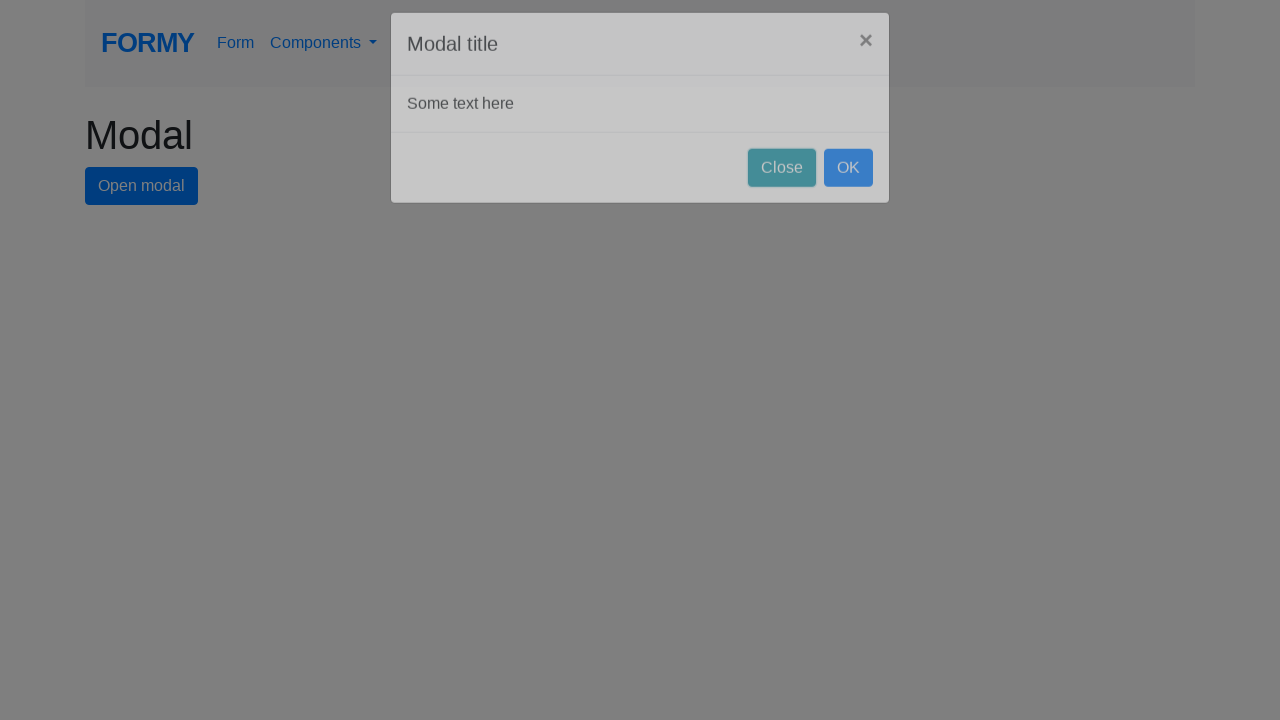

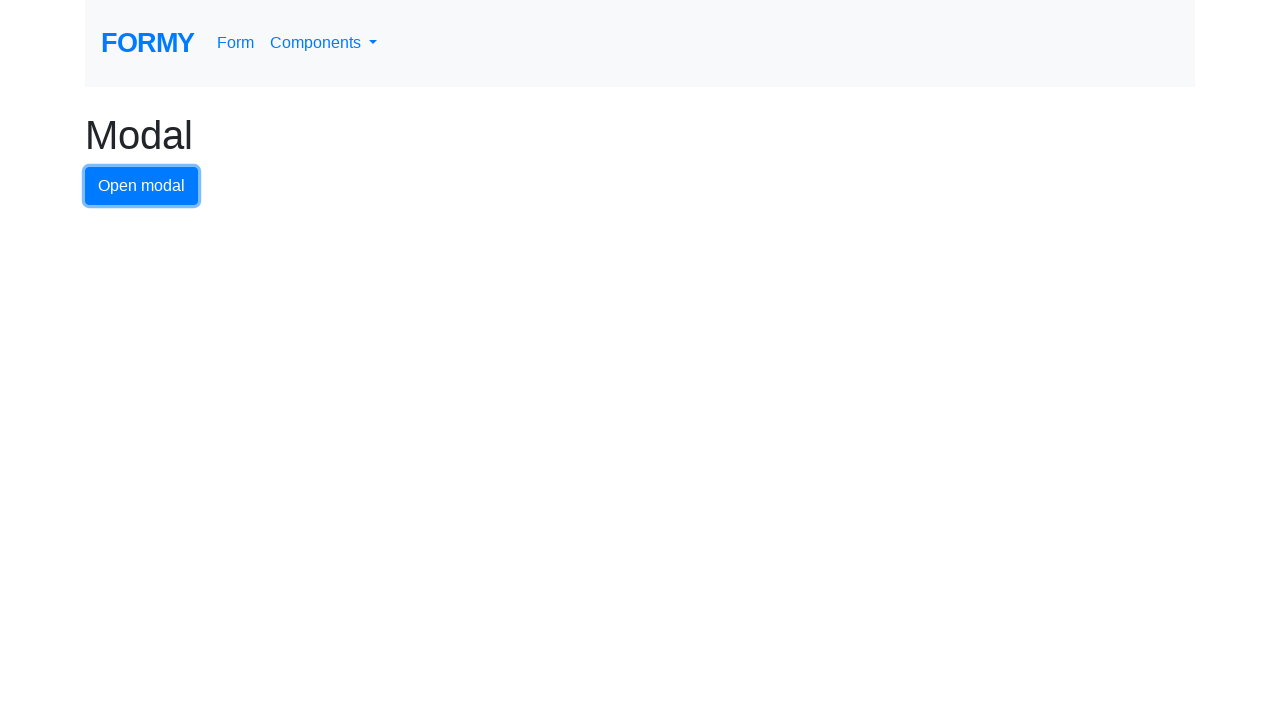